Tests dynamic controls page by clicking Remove button, verifying "It's gone!" message appears, then clicking Add button and verifying the message element is displayed

Starting URL: https://the-internet.herokuapp.com/dynamic_controls

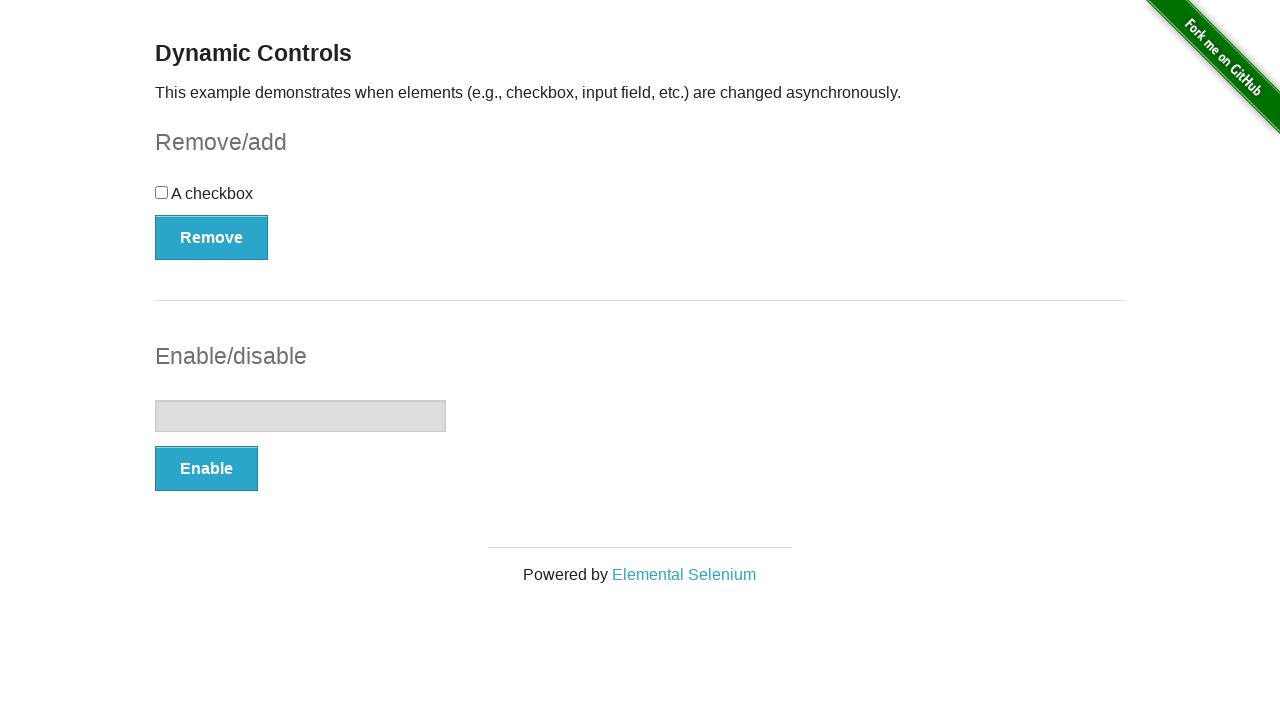

Navigated to dynamic controls page
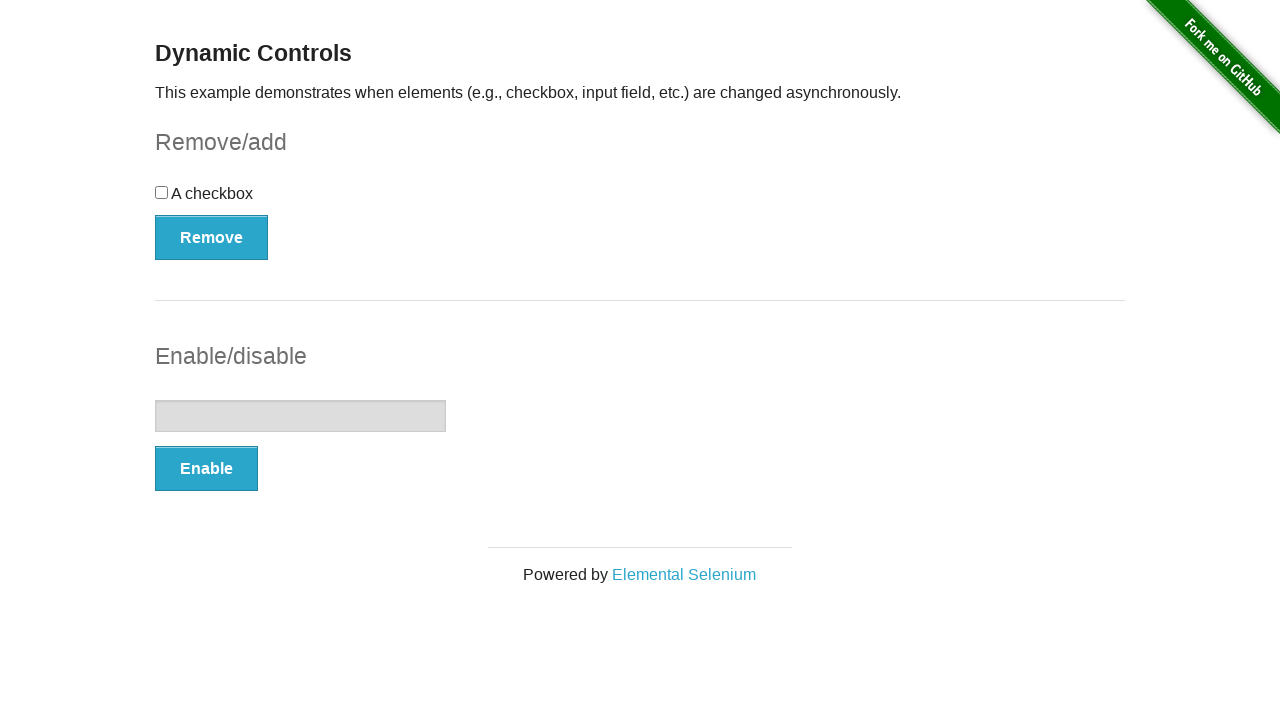

Clicked Remove button at (212, 237) on xpath=//*[text()='Remove']
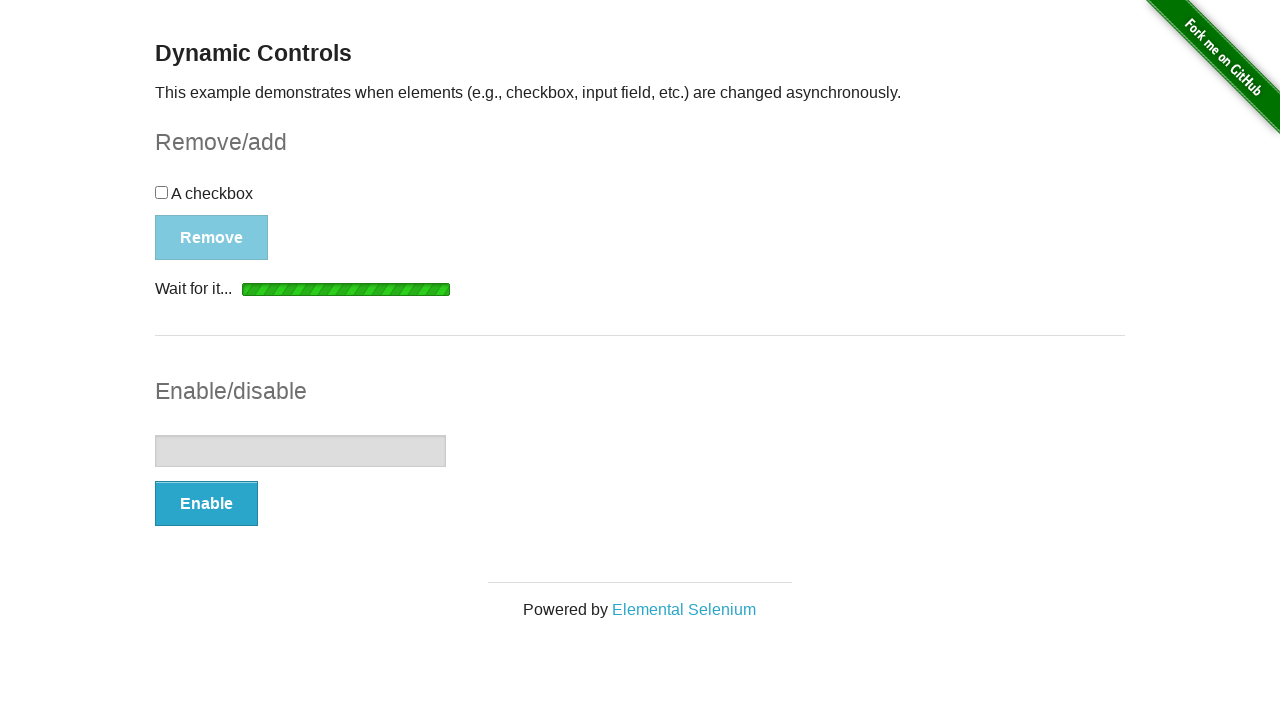

Waited for 'It's gone!' message to appear
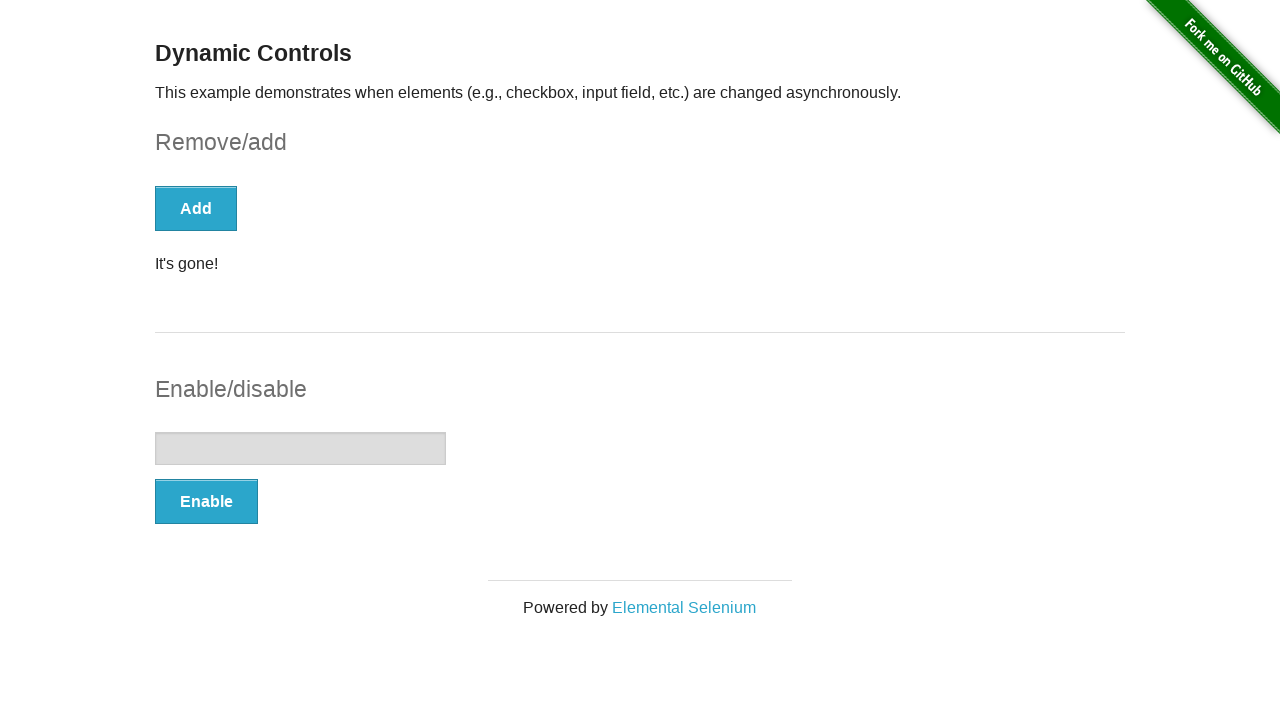

Verified 'It's gone!' message is visible
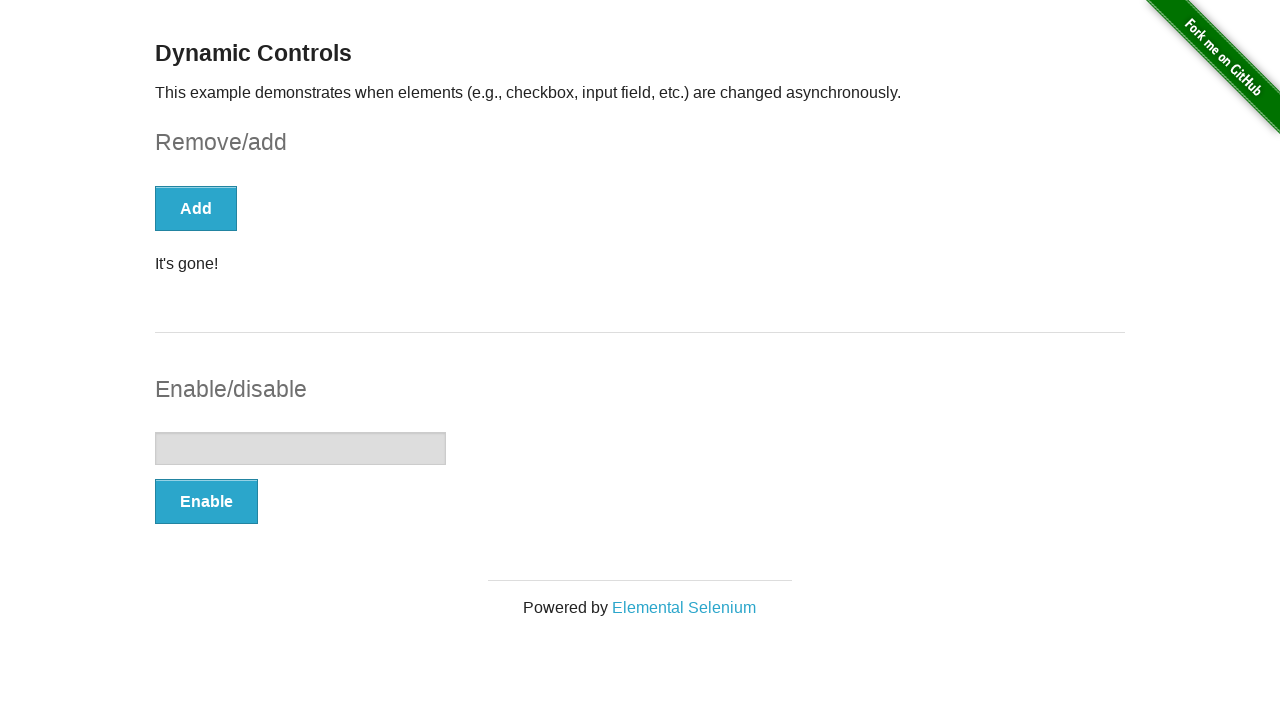

Clicked Add button at (196, 208) on xpath=//*[text()='Add']
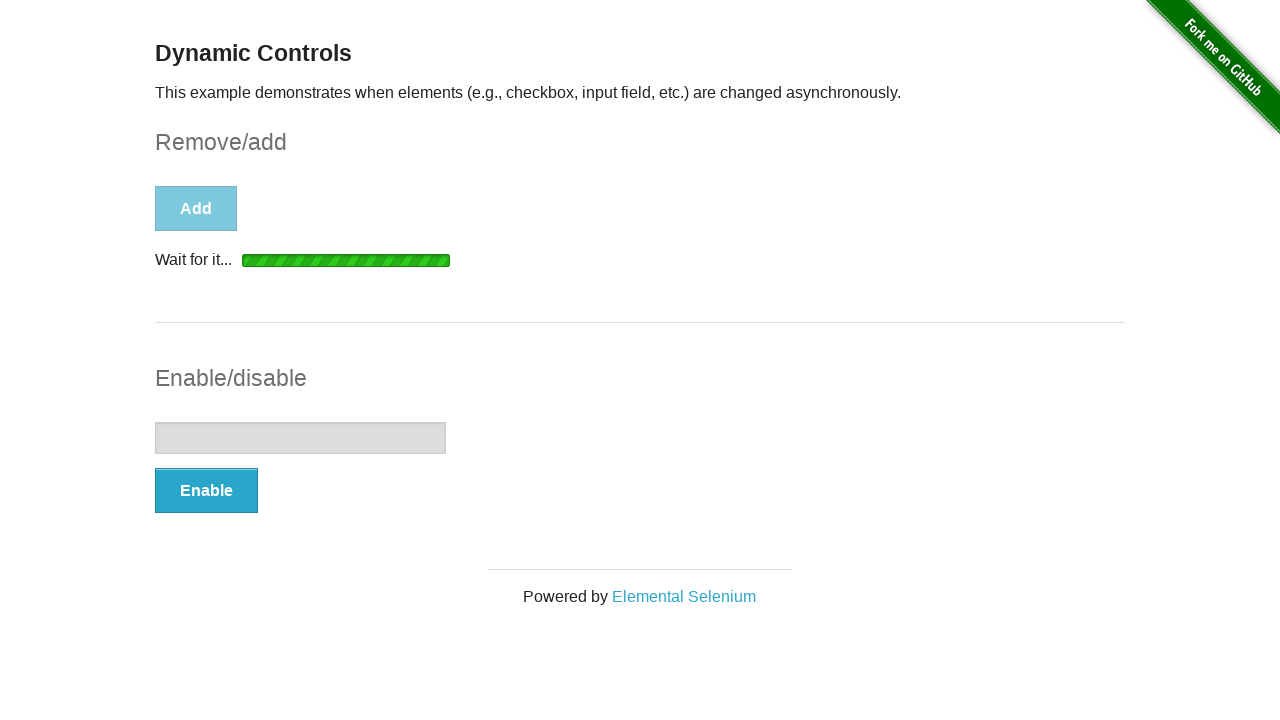

Waited for message element to load
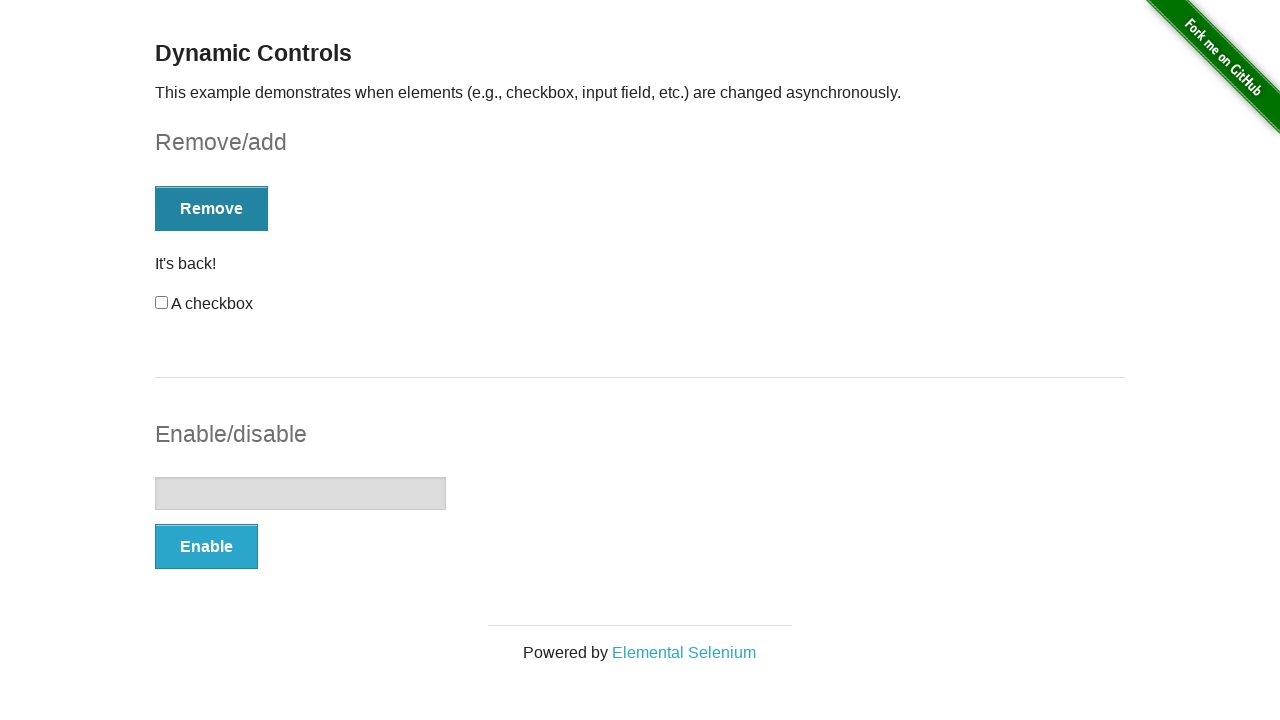

Verified message element is visible
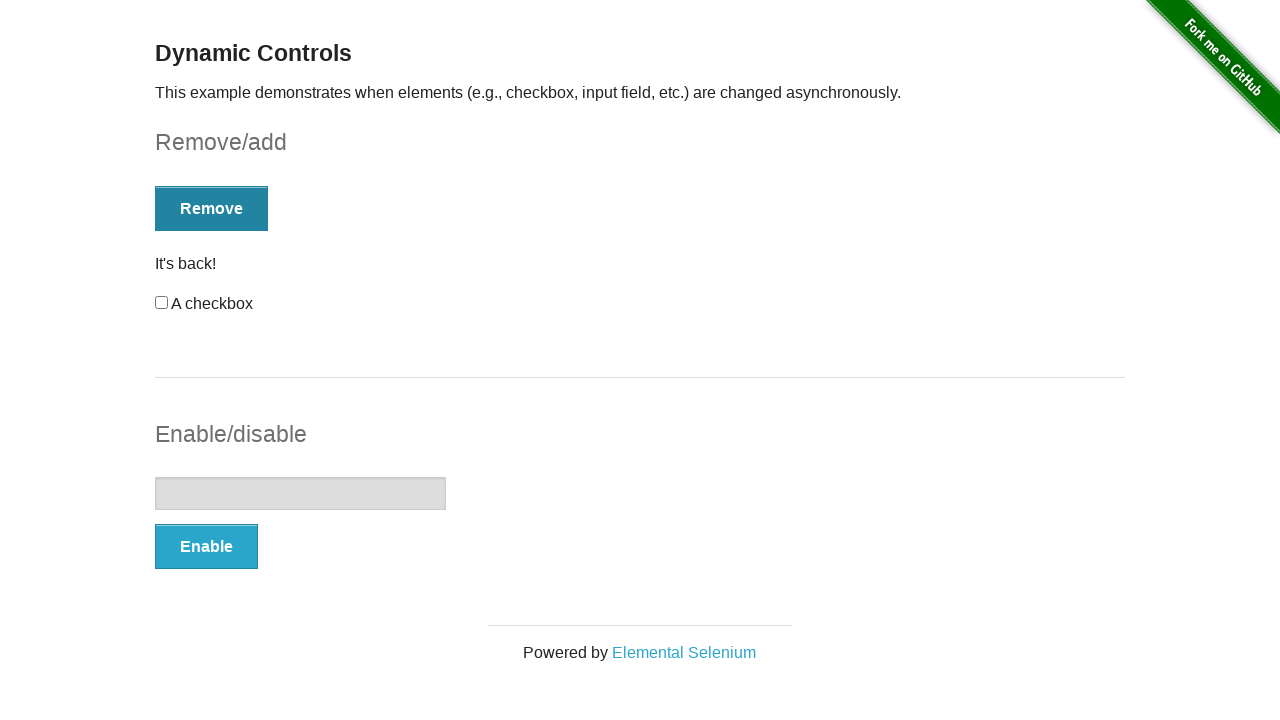

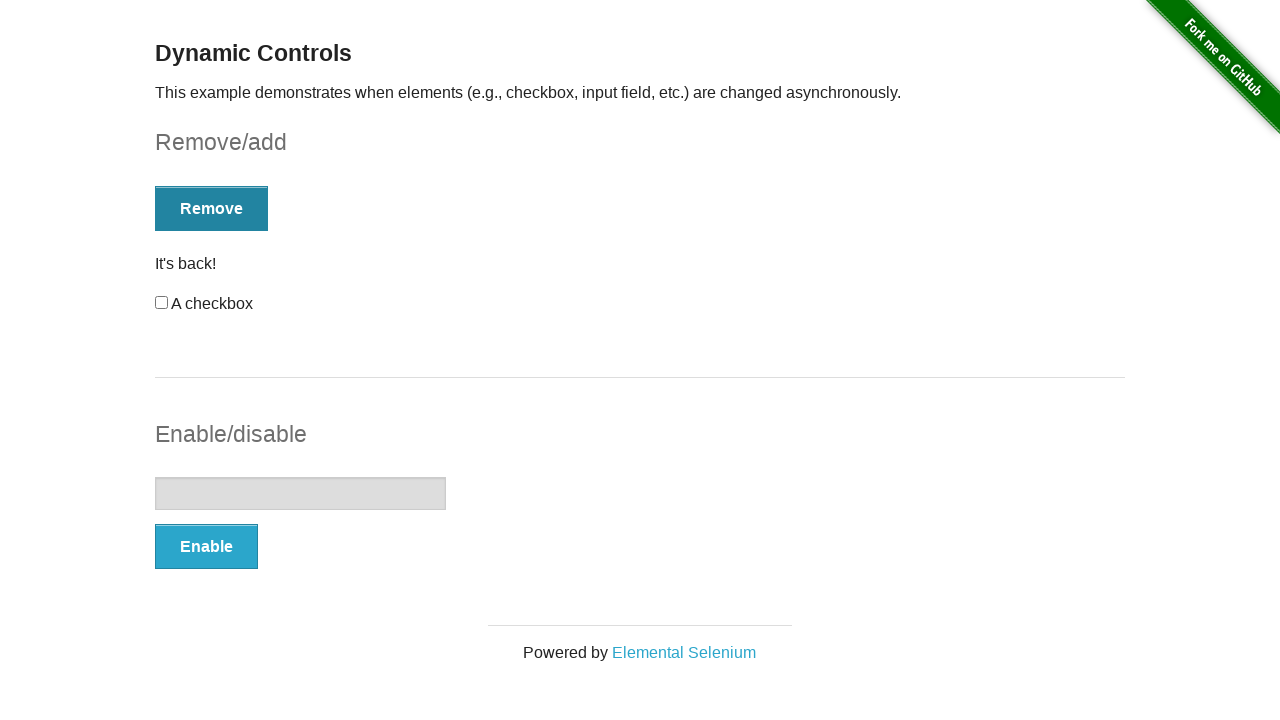